Tests alert handling functionality by clicking a button that triggers a delayed alert after 5 seconds and accepting it

Starting URL: https://demoqa.com/alerts

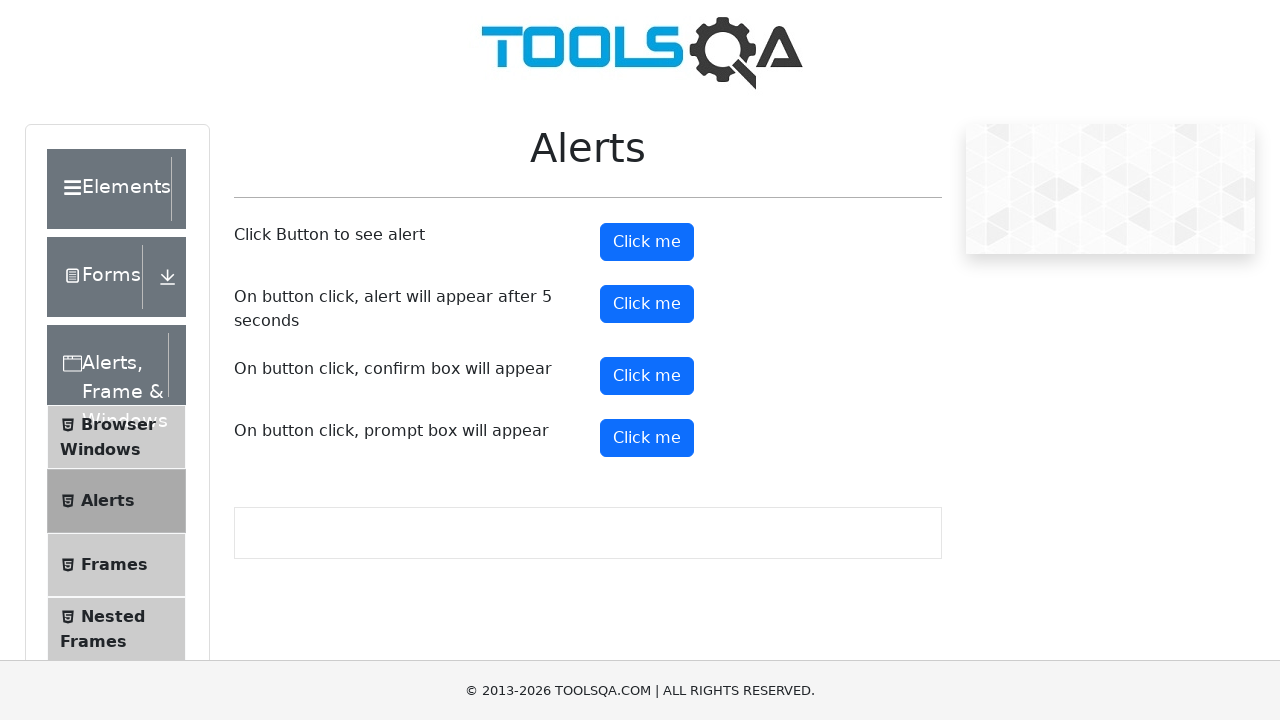

Scrolled down 250 pixels to make alert button visible
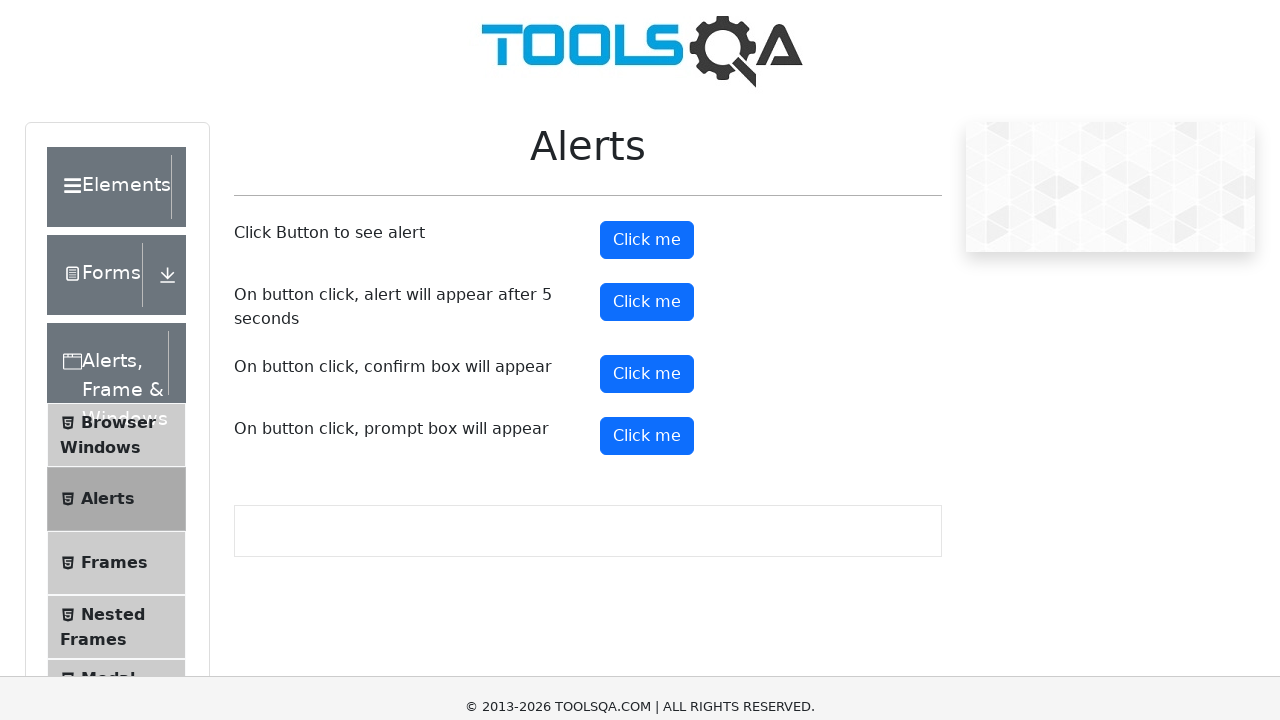

Clicked button to trigger delayed alert at (647, 54) on #timerAlertButton
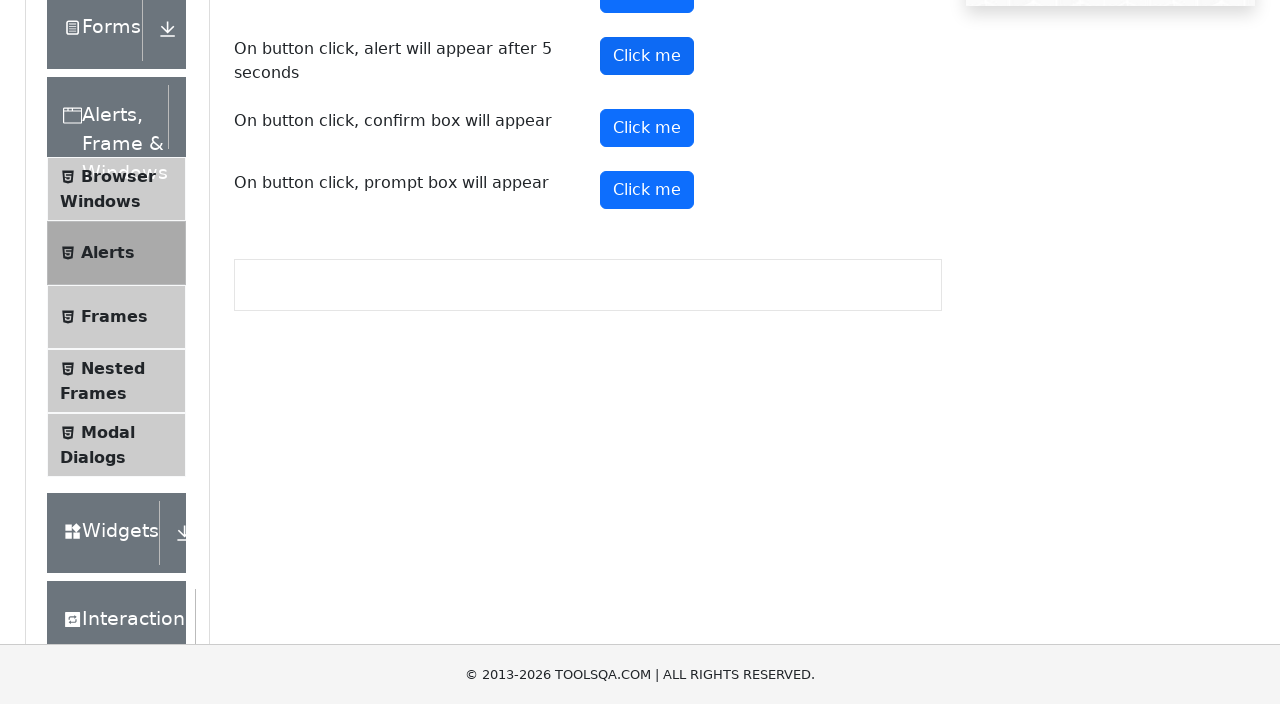

Set up dialog handler to accept alerts
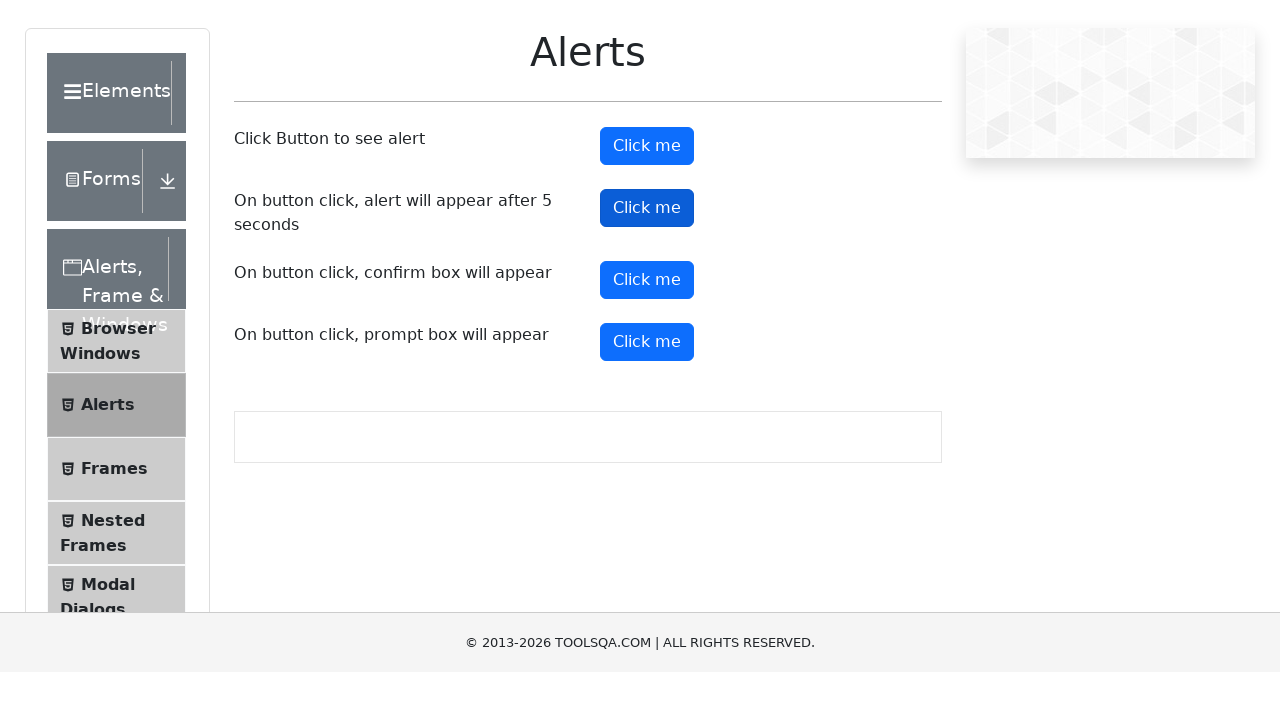

Waited 6 seconds for alert to appear and be accepted
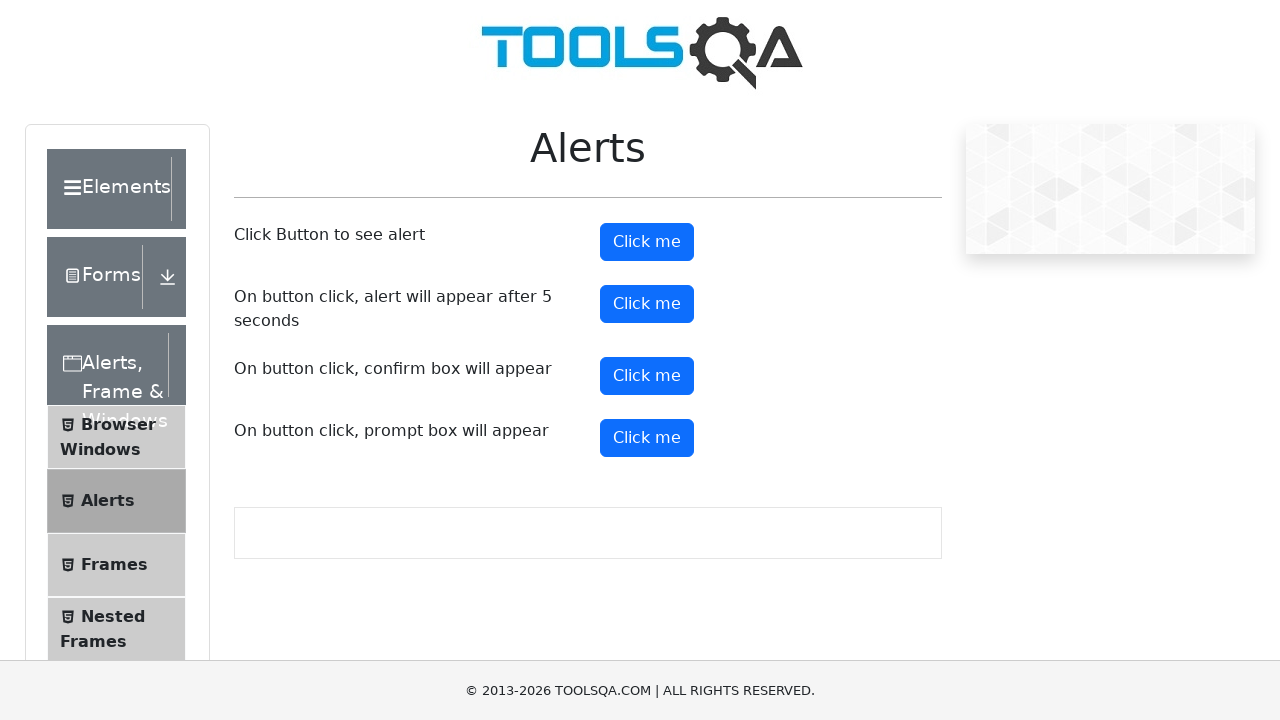

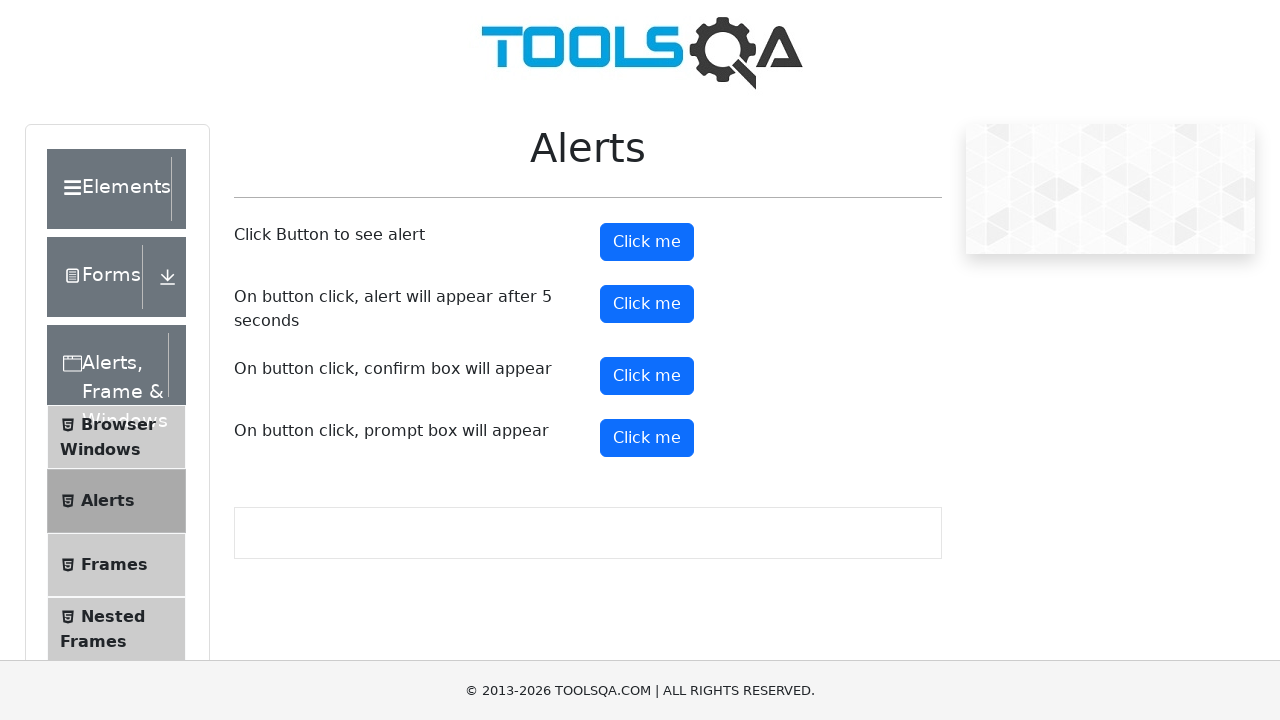